Tests API response interception by navigating to JSONPlaceholder API endpoint, intercepting the response to modify it, and verifying the modified data is displayed on the page.

Starting URL: https://jsonplaceholder.typicode.com/posts/1

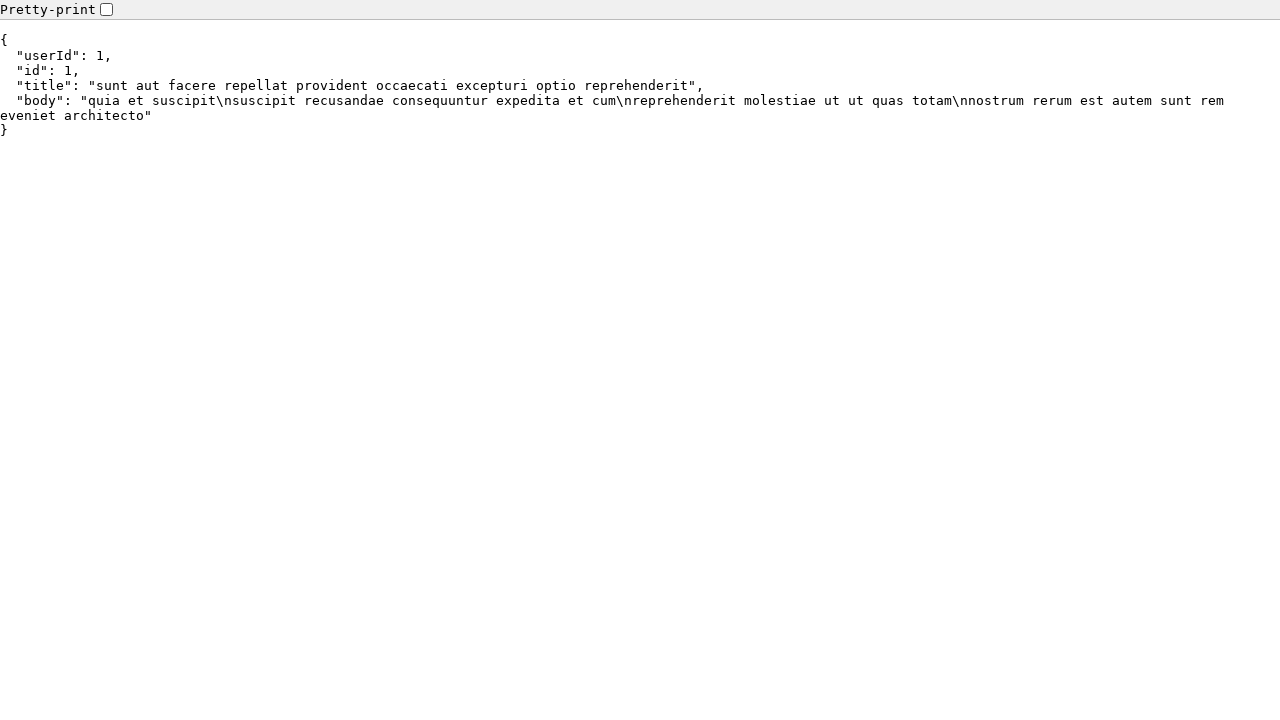

Set up request interception to modify API responses
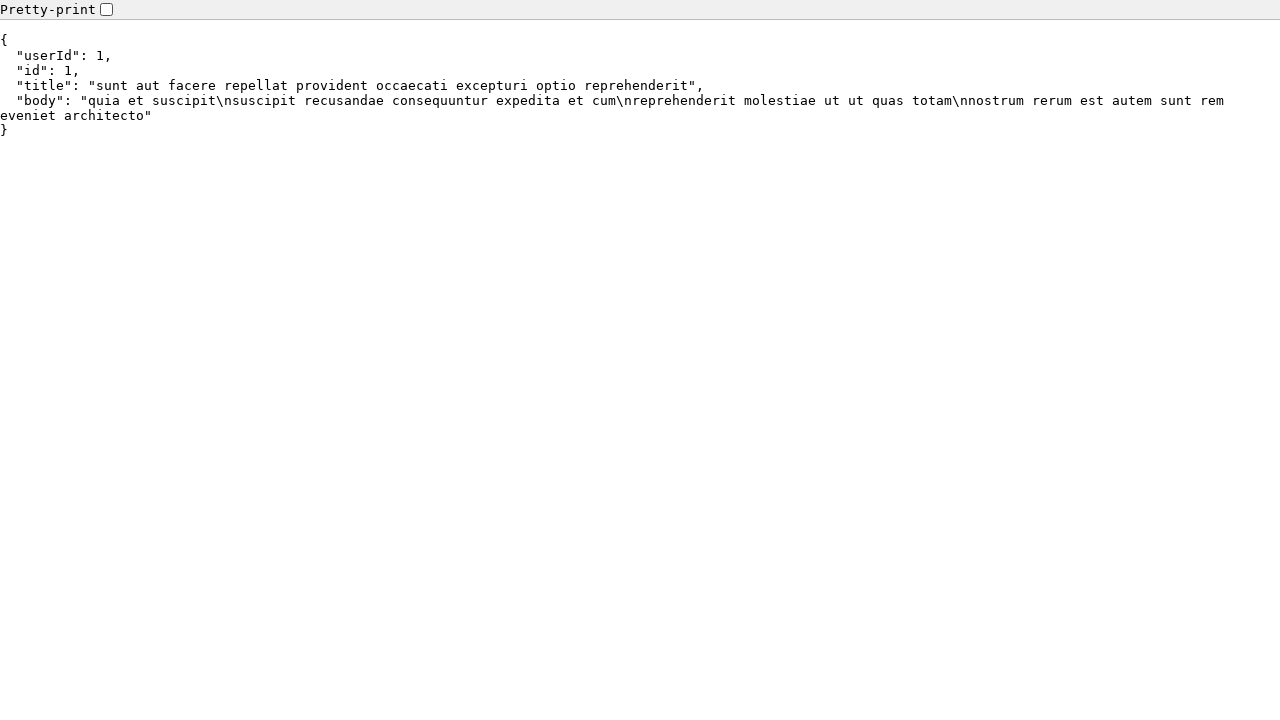

Reloaded page to trigger route interception
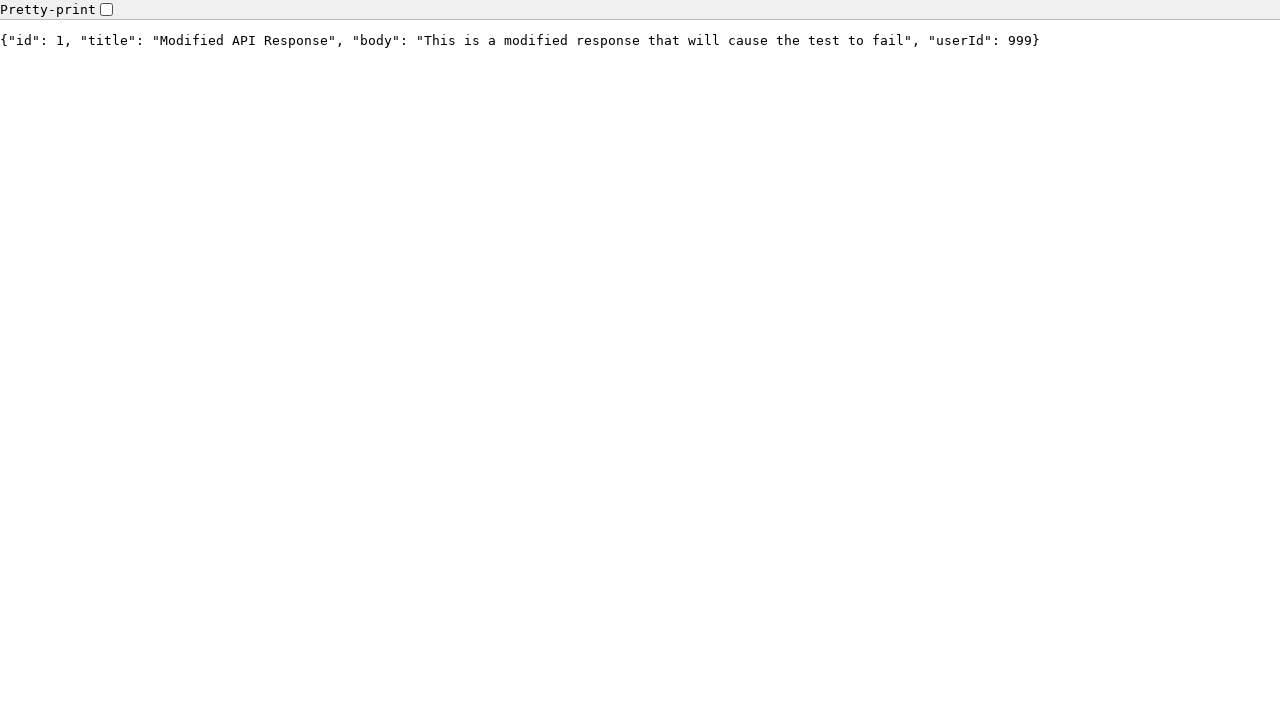

API data loaded and pre element appeared
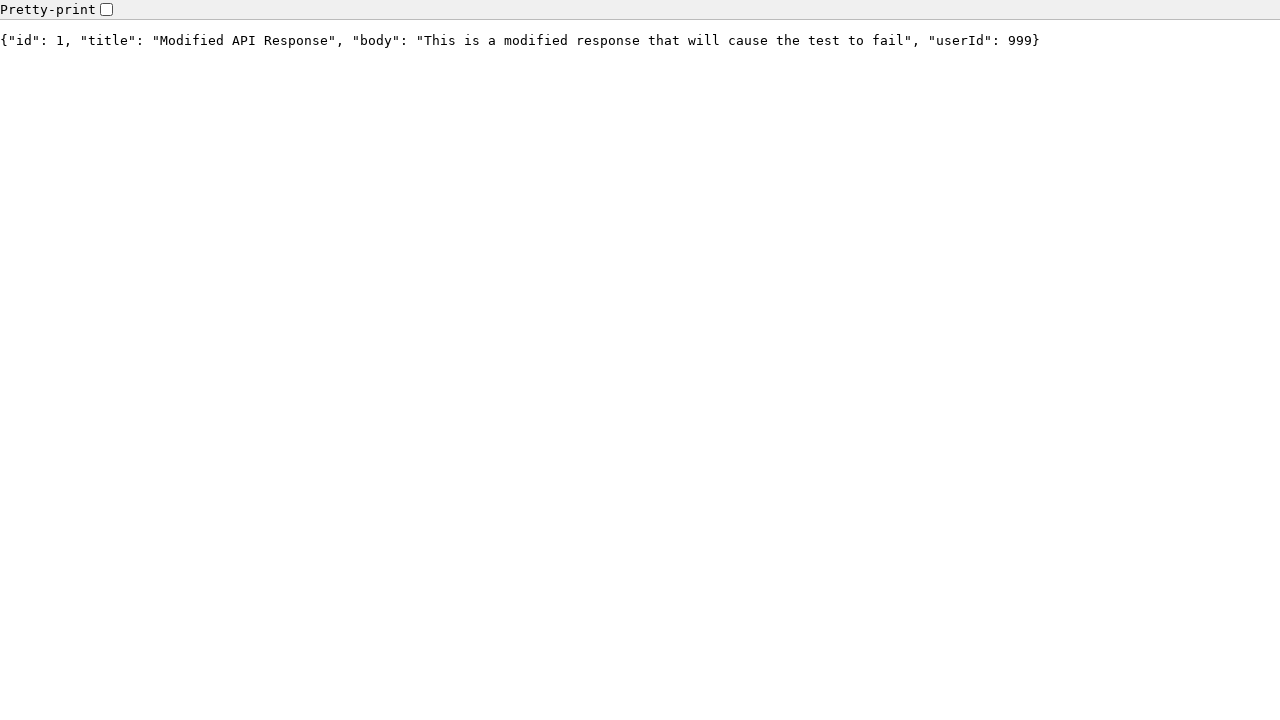

Verified modified API response is displayed with userId 999
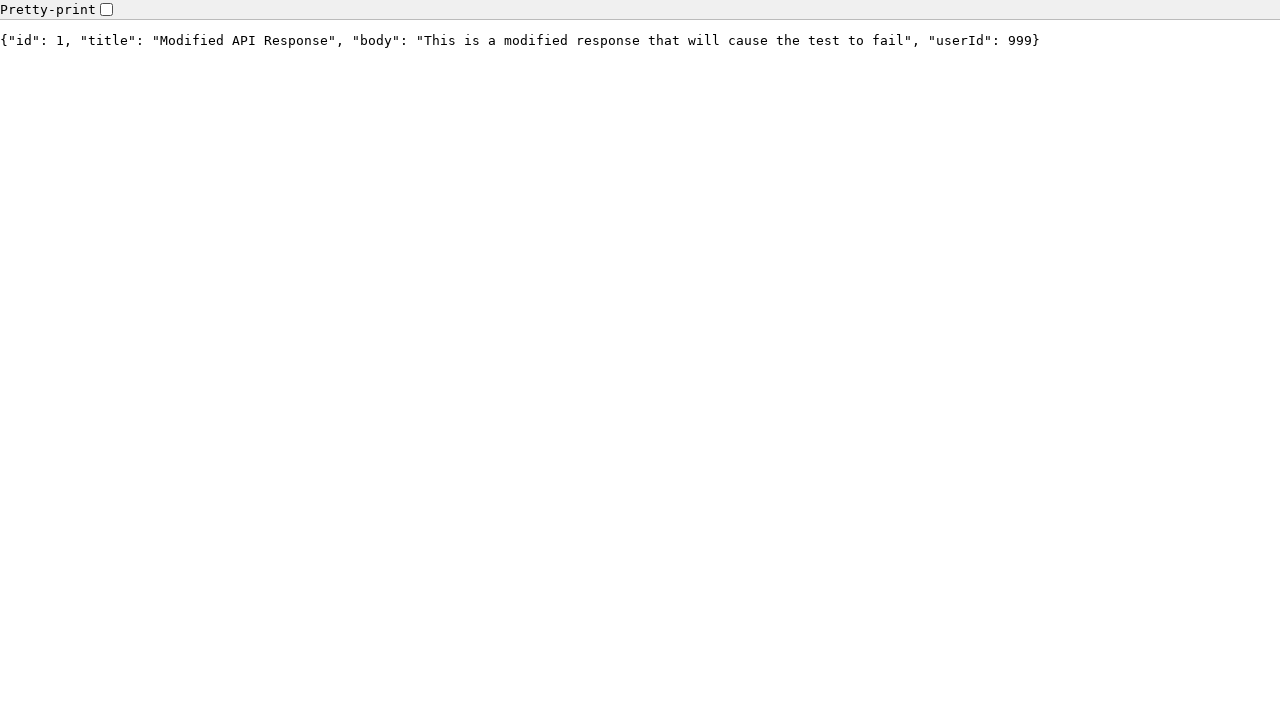

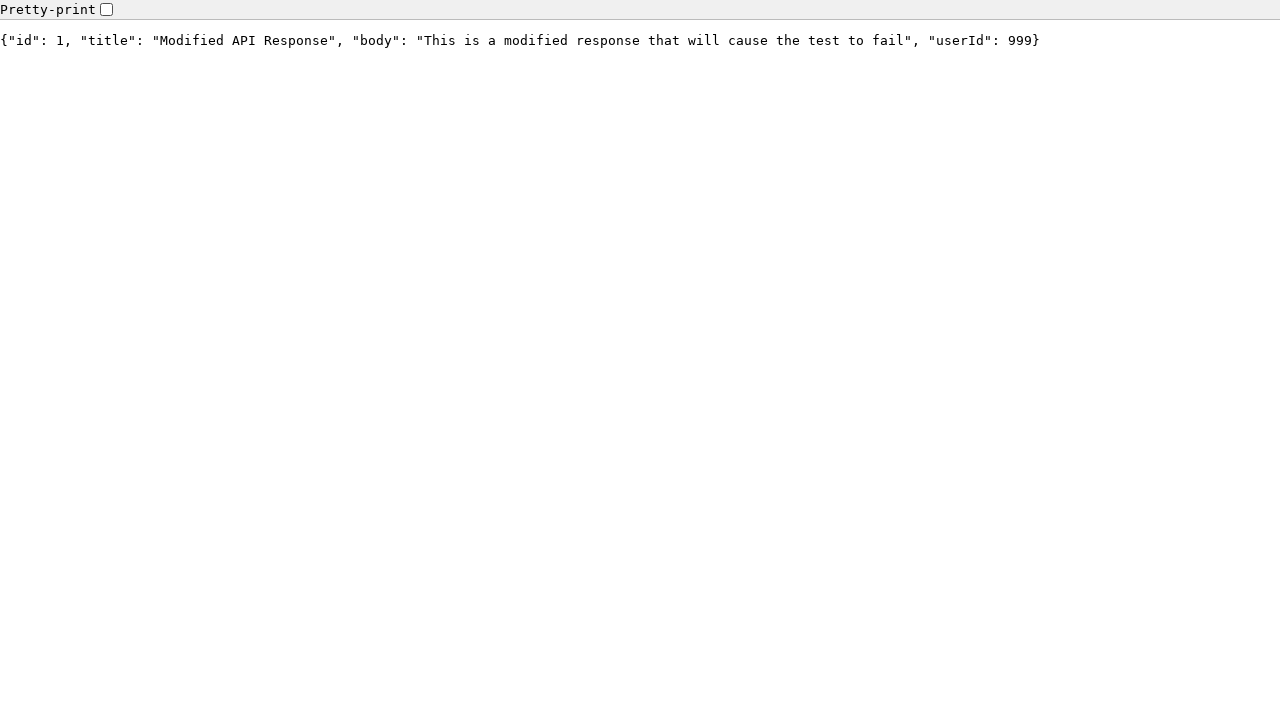